Navigates through Jenkins documentation pages from Documentation to Installing Jenkins to Windows installation instructions

Starting URL: https://www.jenkins.io/

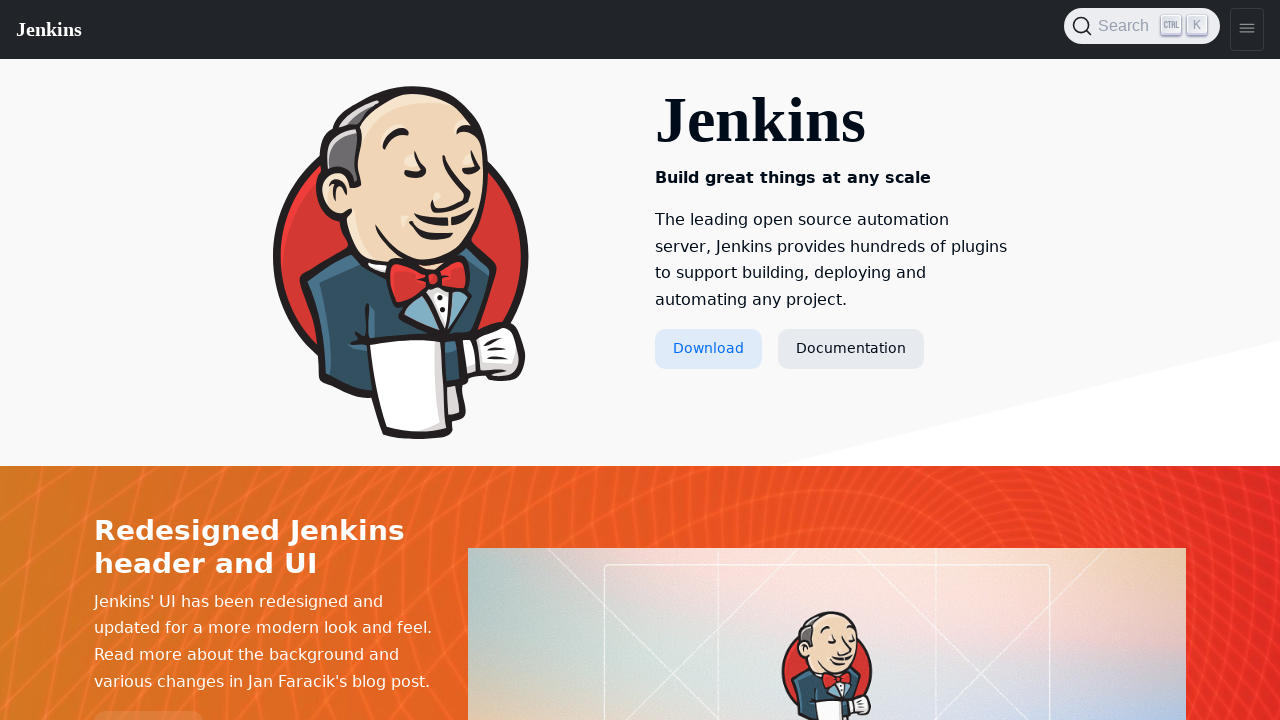

Clicked on Documentation link at (851, 349) on a:text('Documentation')
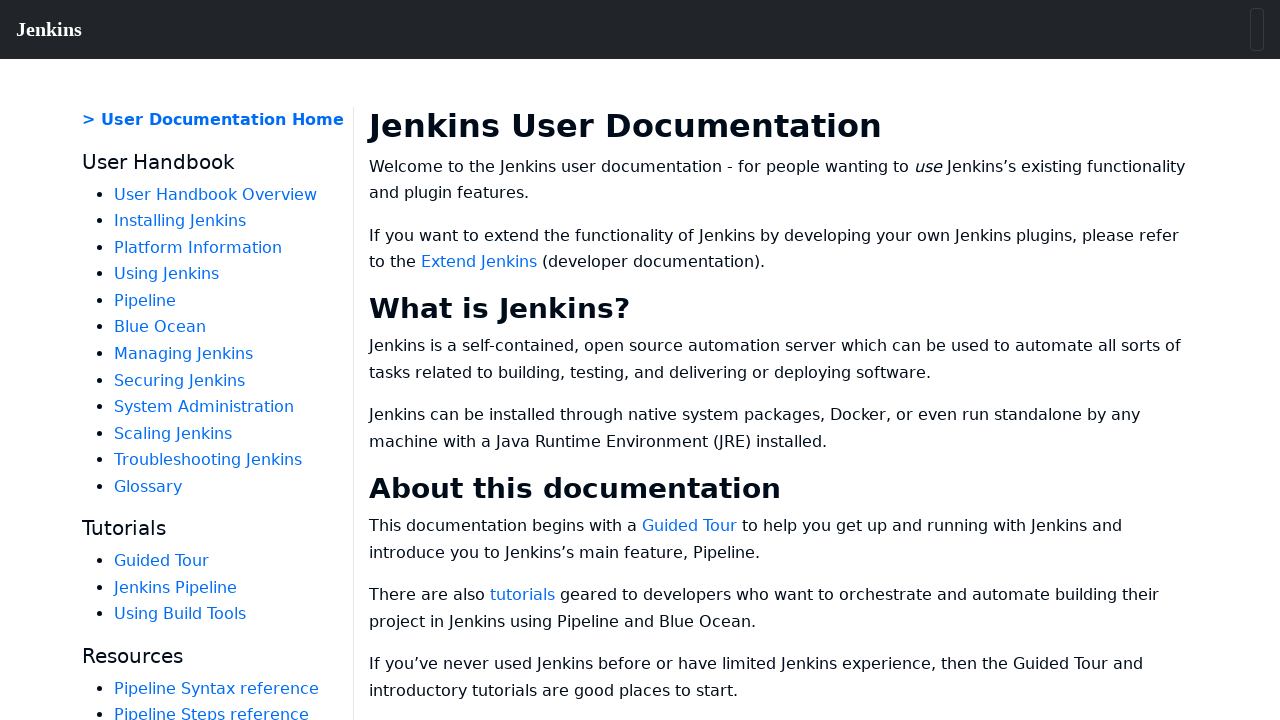

Clicked on Installing Jenkins link at (180, 221) on a:text('Installing Jenkins')
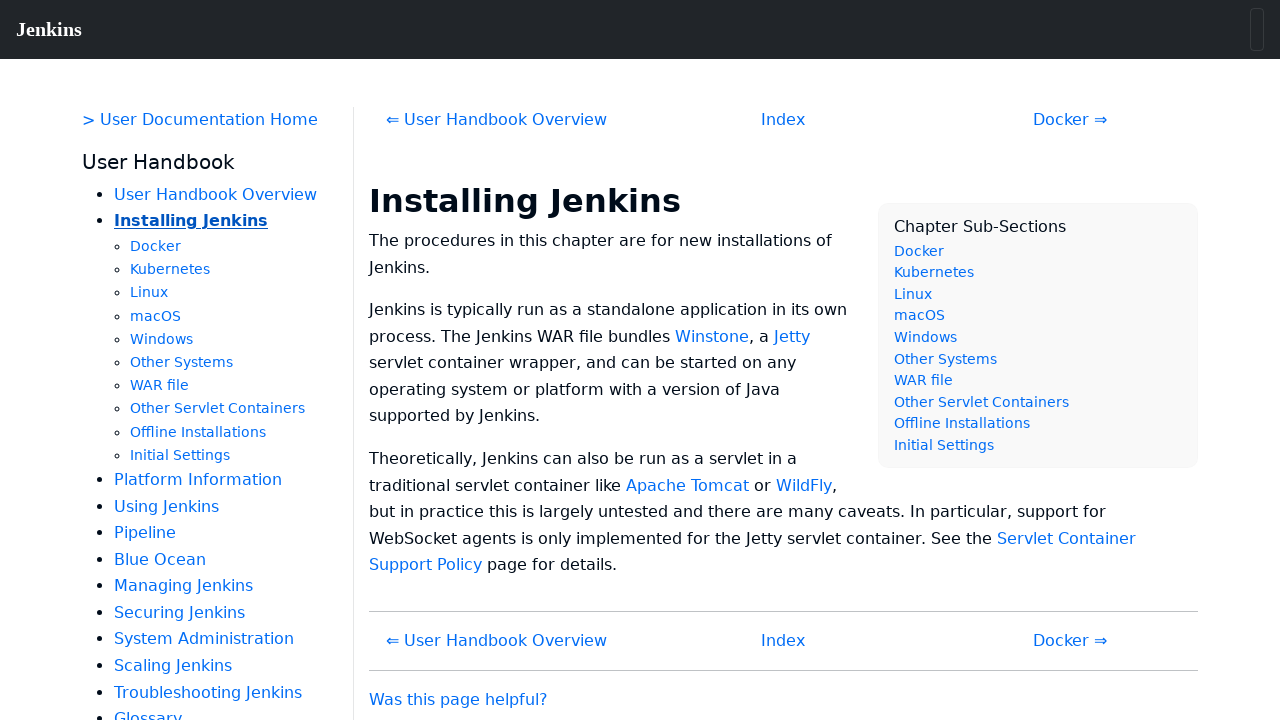

Clicked on Windows installation link at (162, 339) on a:text('Windows')
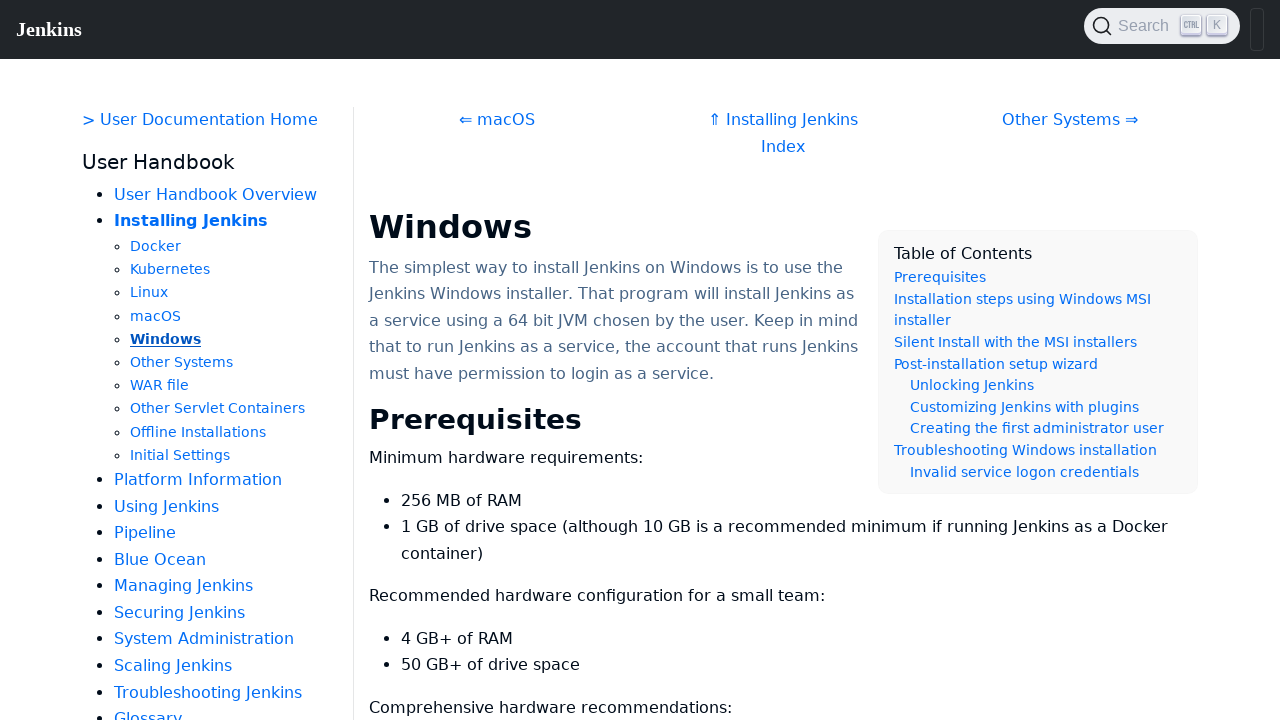

Windows installation instructions page loaded
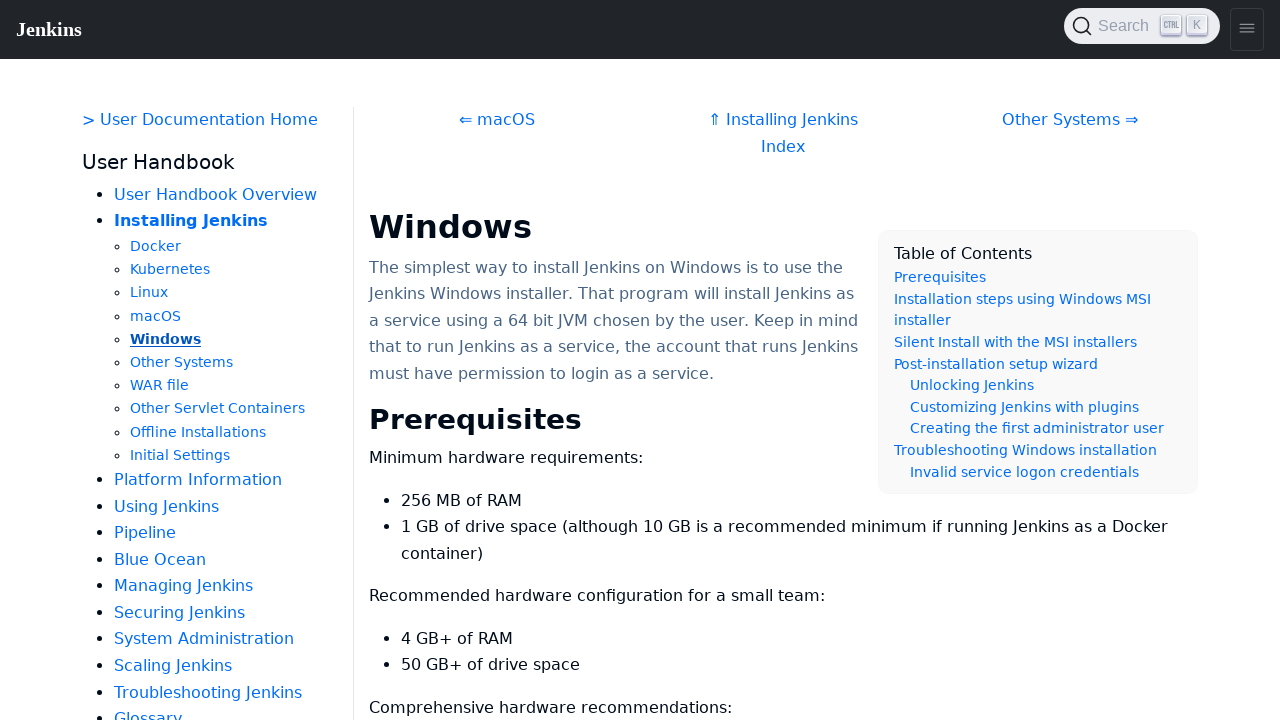

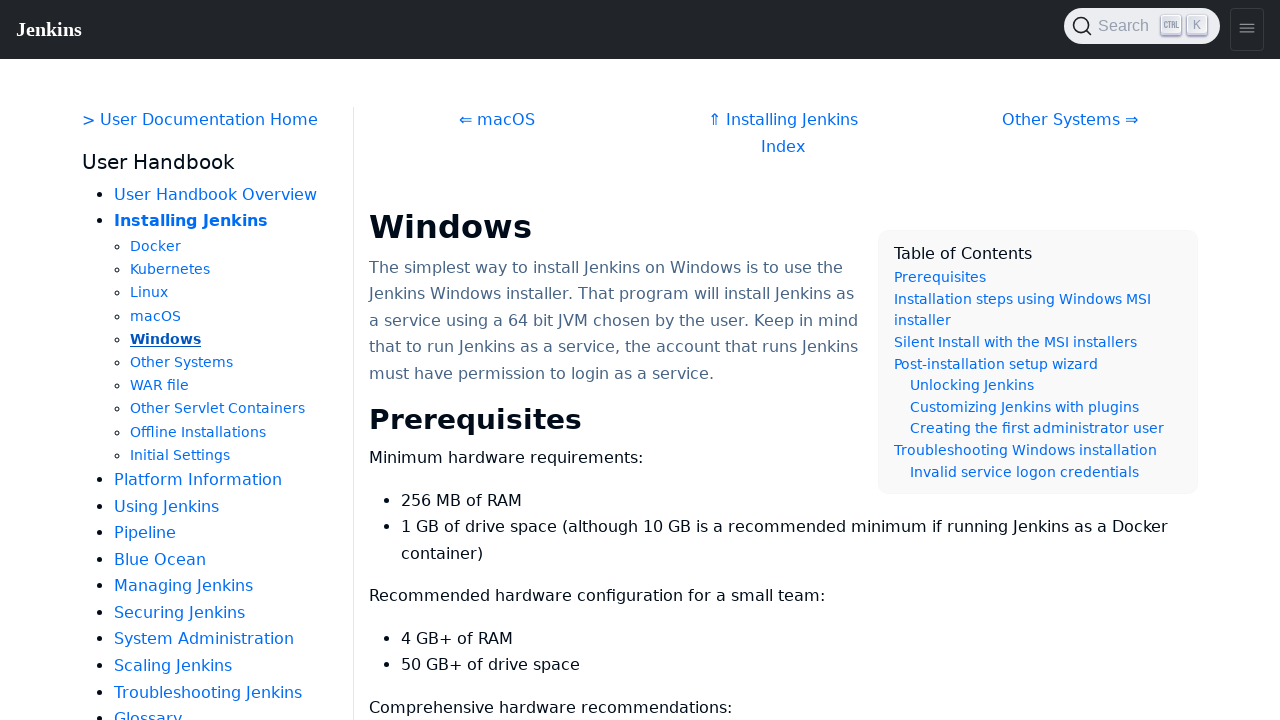